Opens the RedBus homepage and waits for the page to load. This is a basic navigation test that verifies the page is accessible.

Starting URL: https://www.redbus.in/

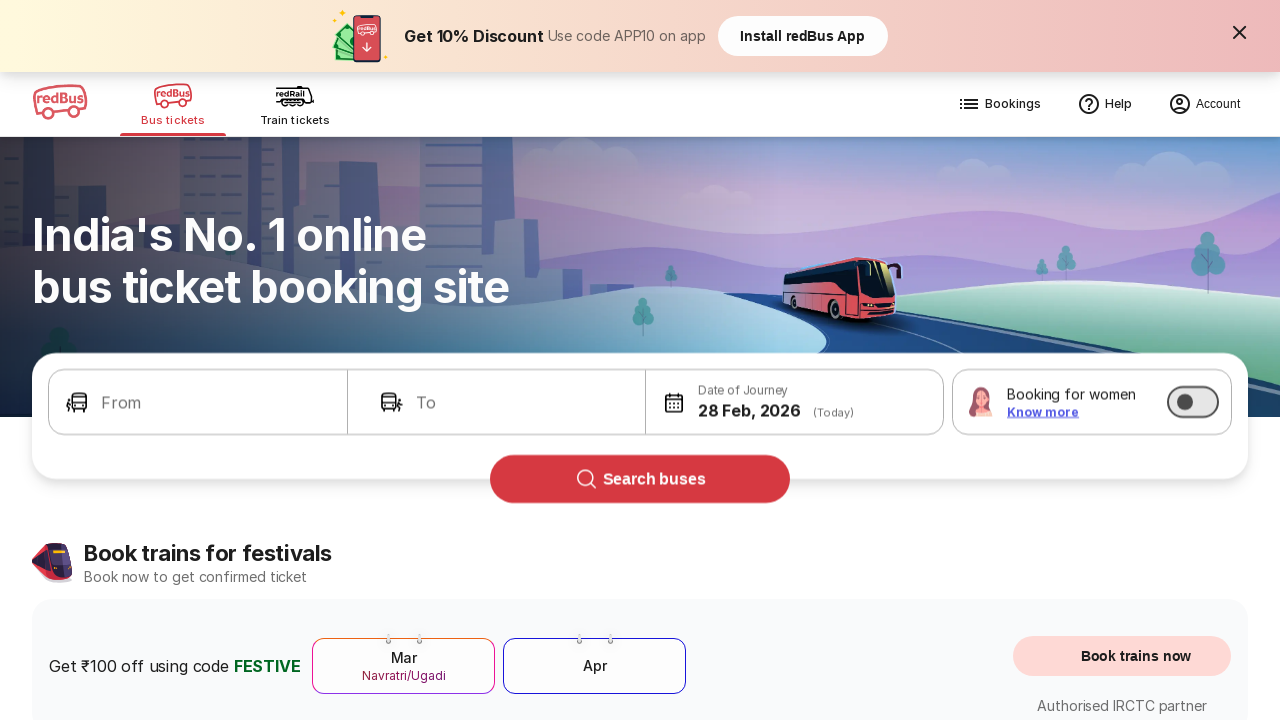

RedBus homepage DOM loaded
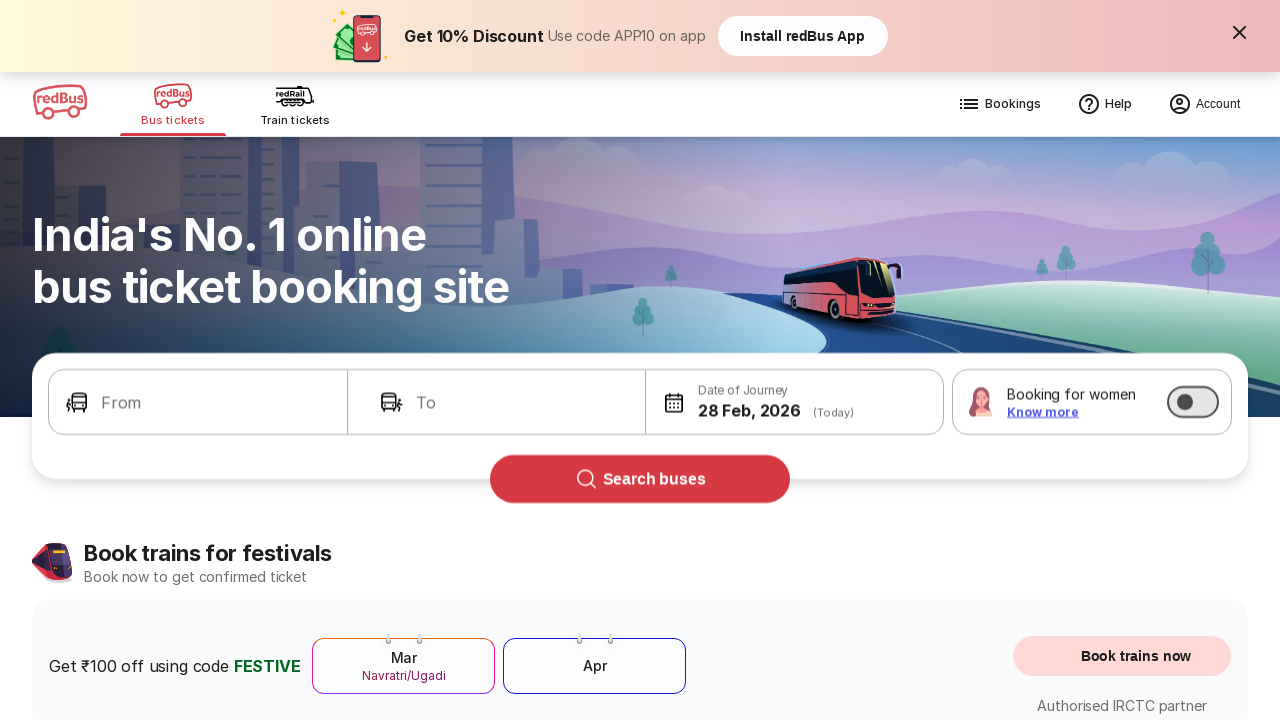

Page body element became visible, confirming RedBus homepage is ready
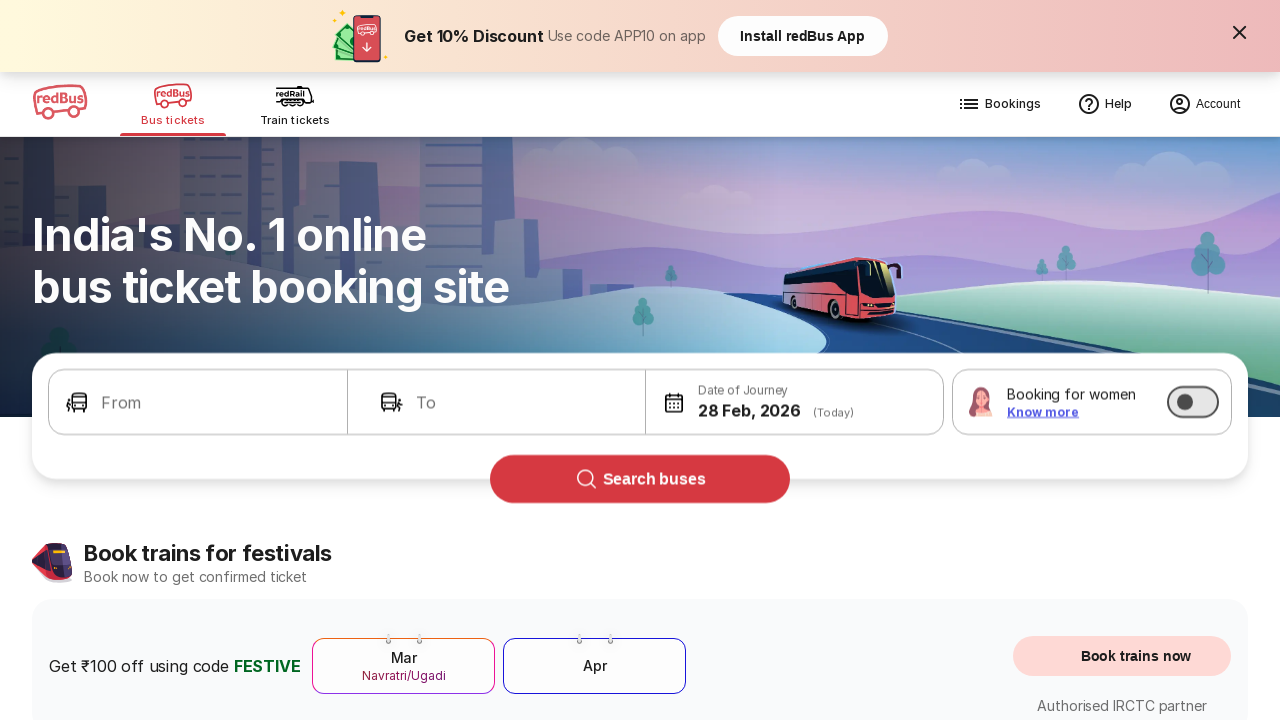

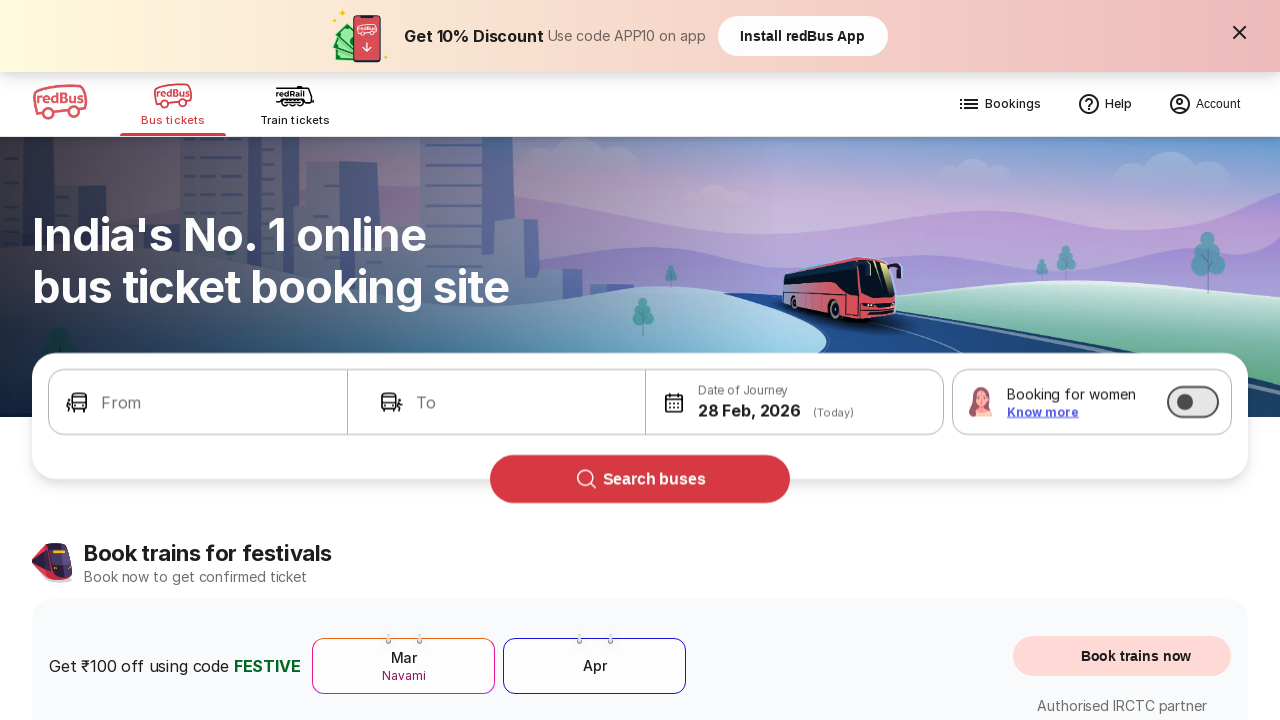